Tests simple JavaScript alert by clicking a button, switching to the alert, reading its text, and accepting it

Starting URL: https://v1.training-support.net/selenium/javascript-alerts

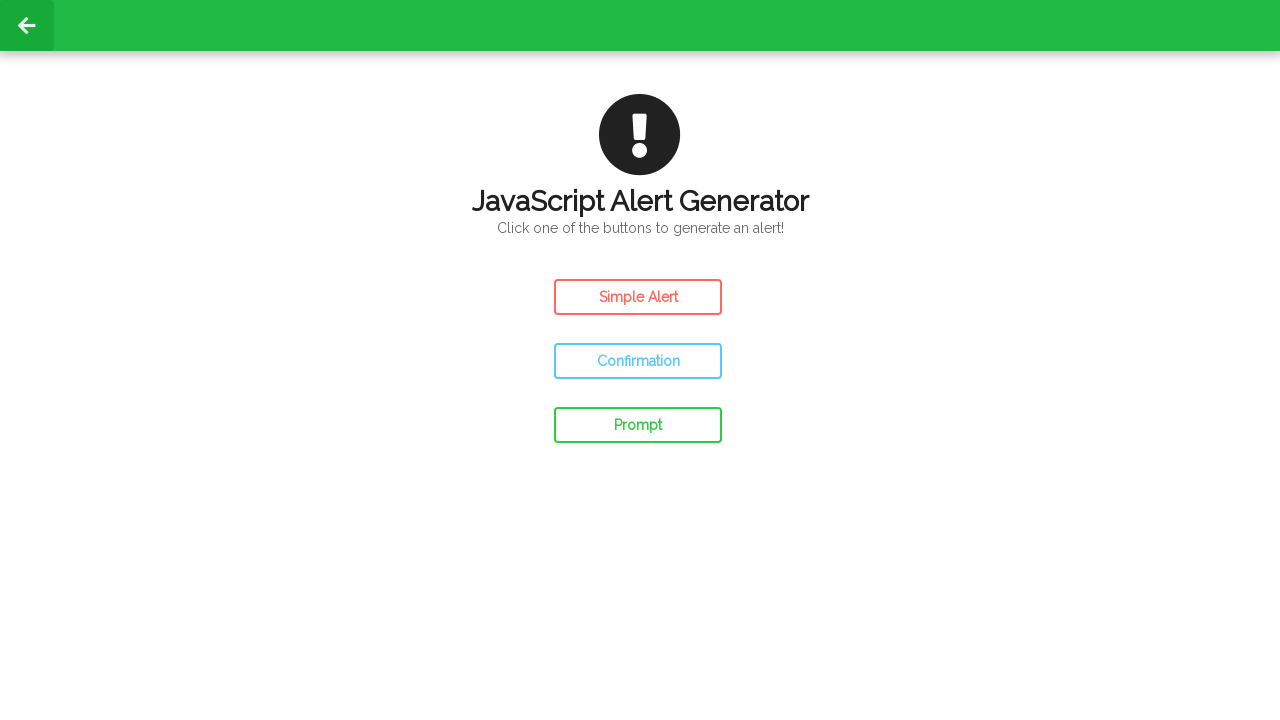

Clicked the Simple Alert button at (638, 297) on #simple
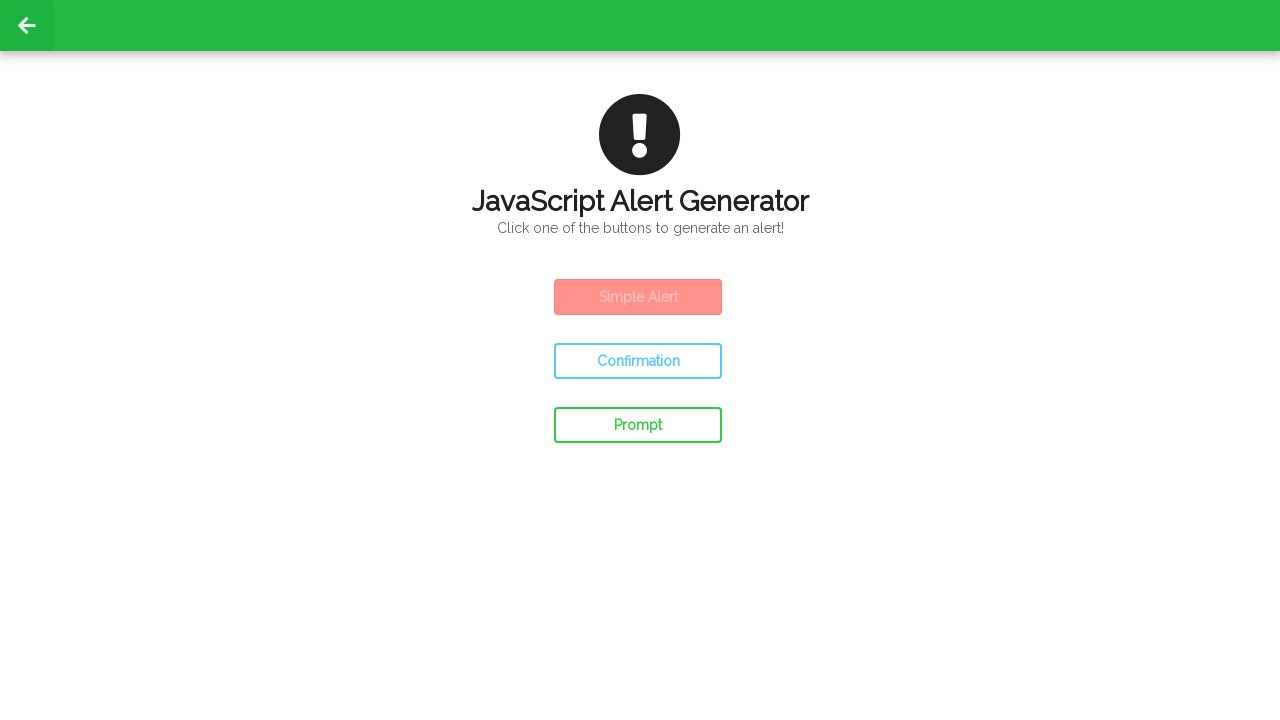

Set up dialog handler to accept alerts
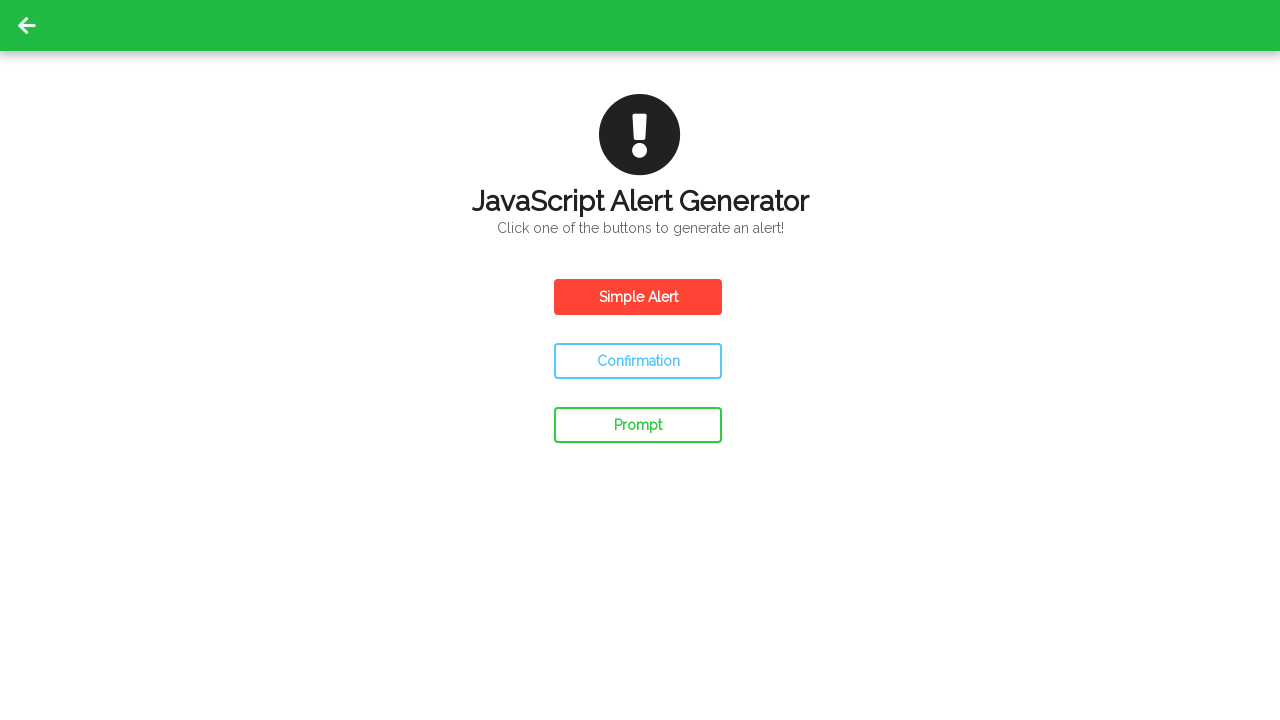

Waited 500ms for alert to be processed
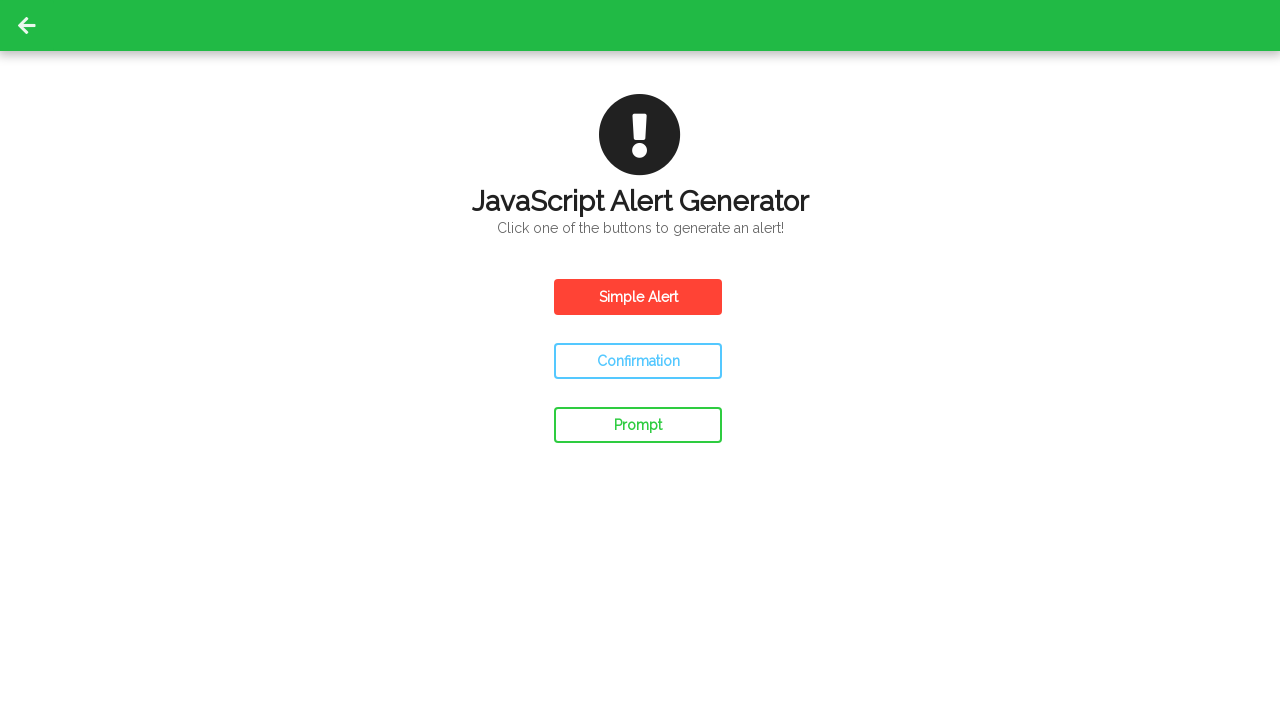

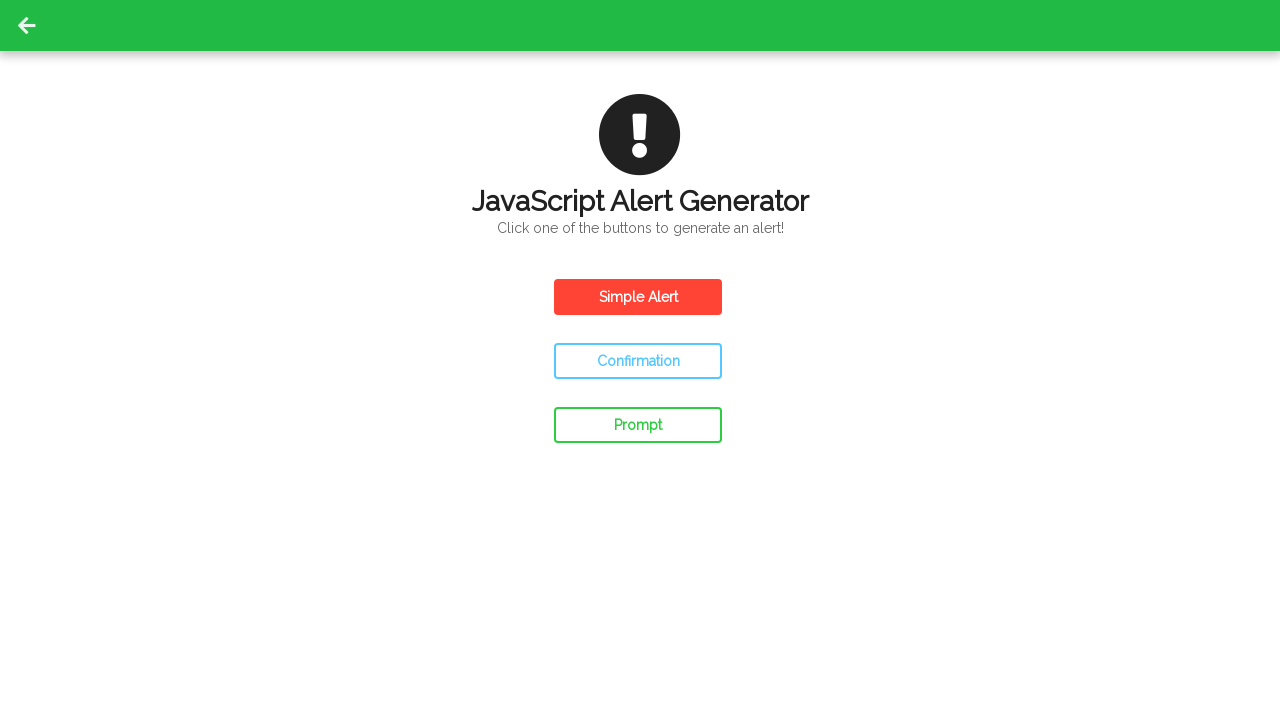